Tests simple JavaScript alert by triggering it and accepting it

Starting URL: http://demo.automationtesting.in/Alerts.html

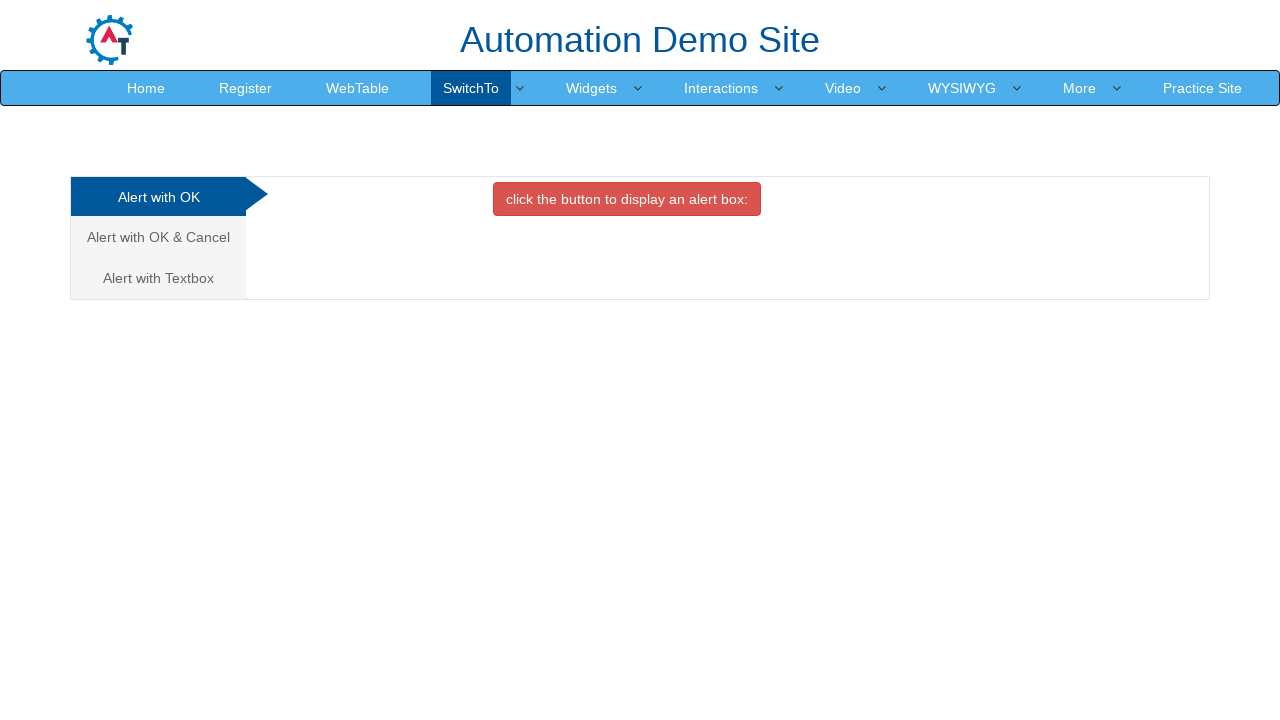

Clicked on the Simple Alert tab at (158, 197) on (//a[@data-toggle='tab'])[1]
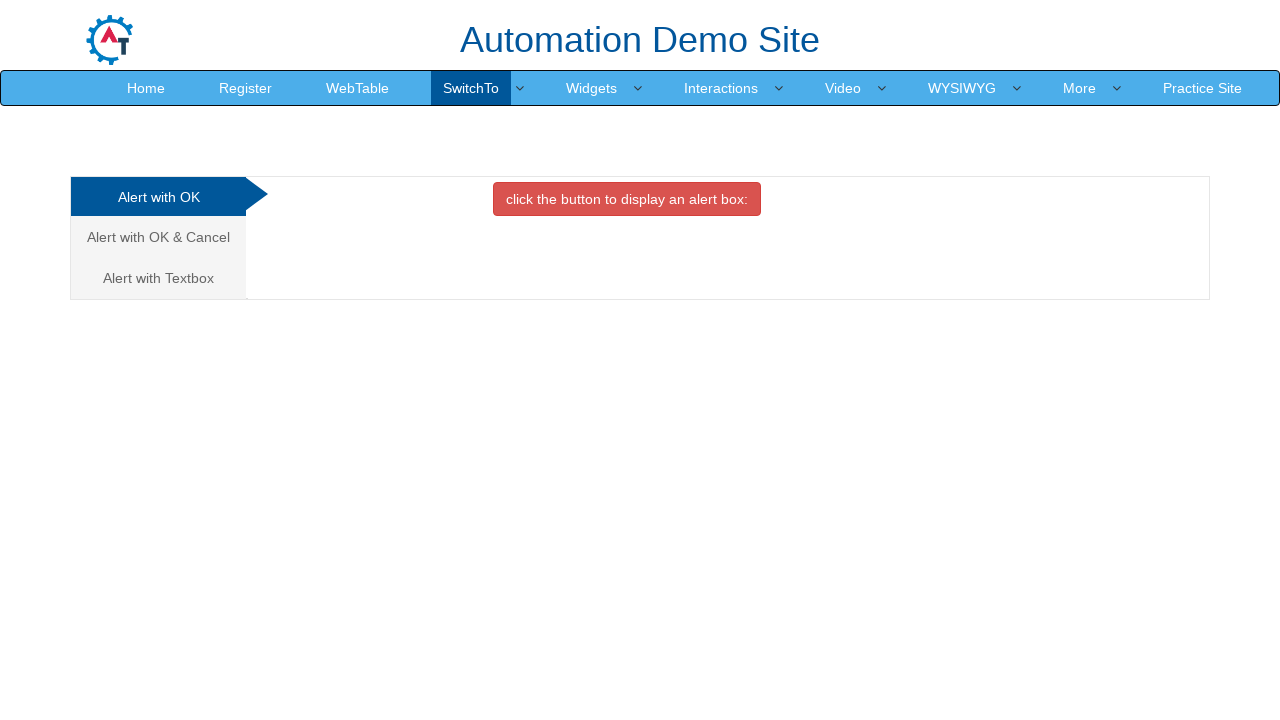

Clicked the button to trigger the alert at (627, 199) on (//button[contains(text(),'cl')])[1]
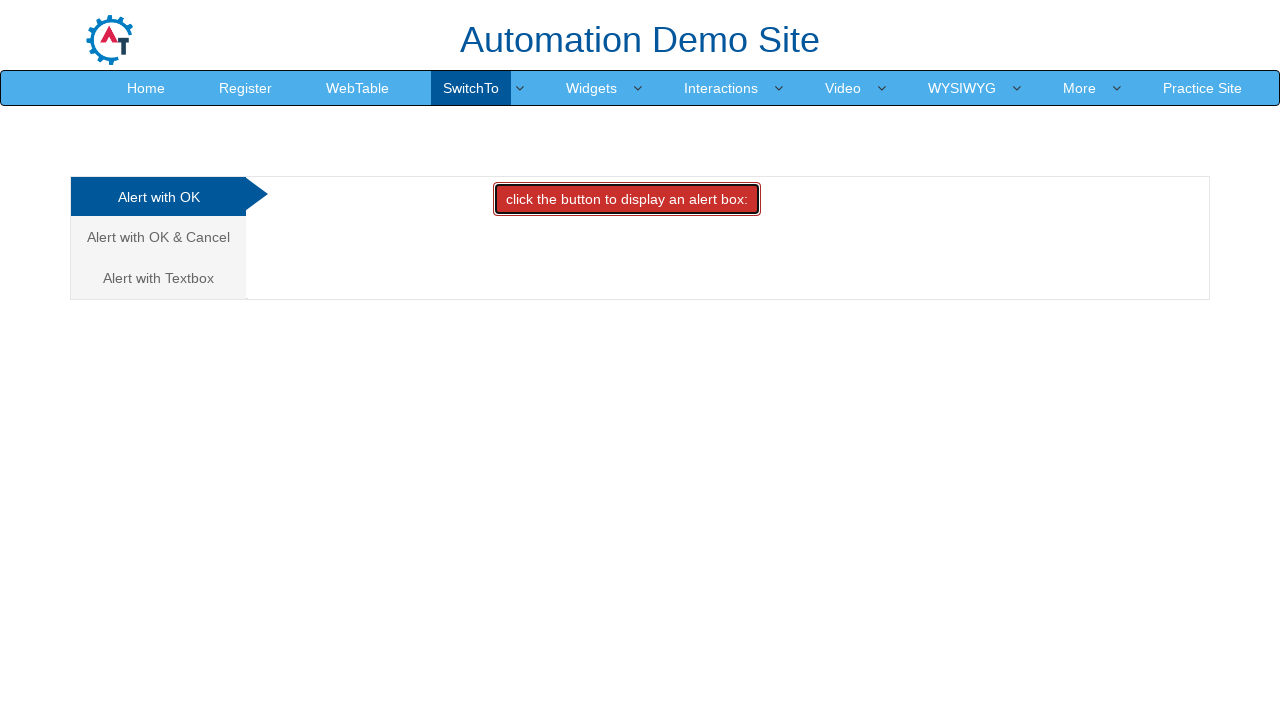

Set up dialog handler to accept the alert
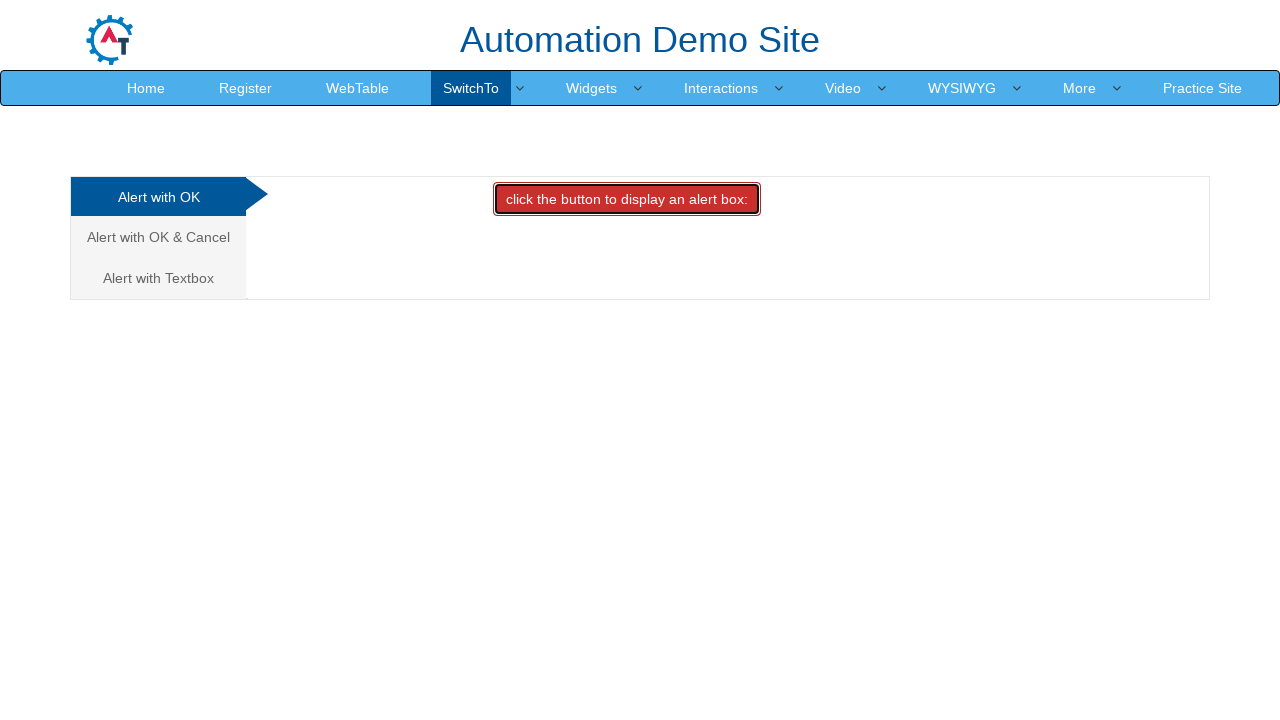

Clicked on the Register link to navigate to Register page at (246, 88) on xpath=//a[text()='Register']
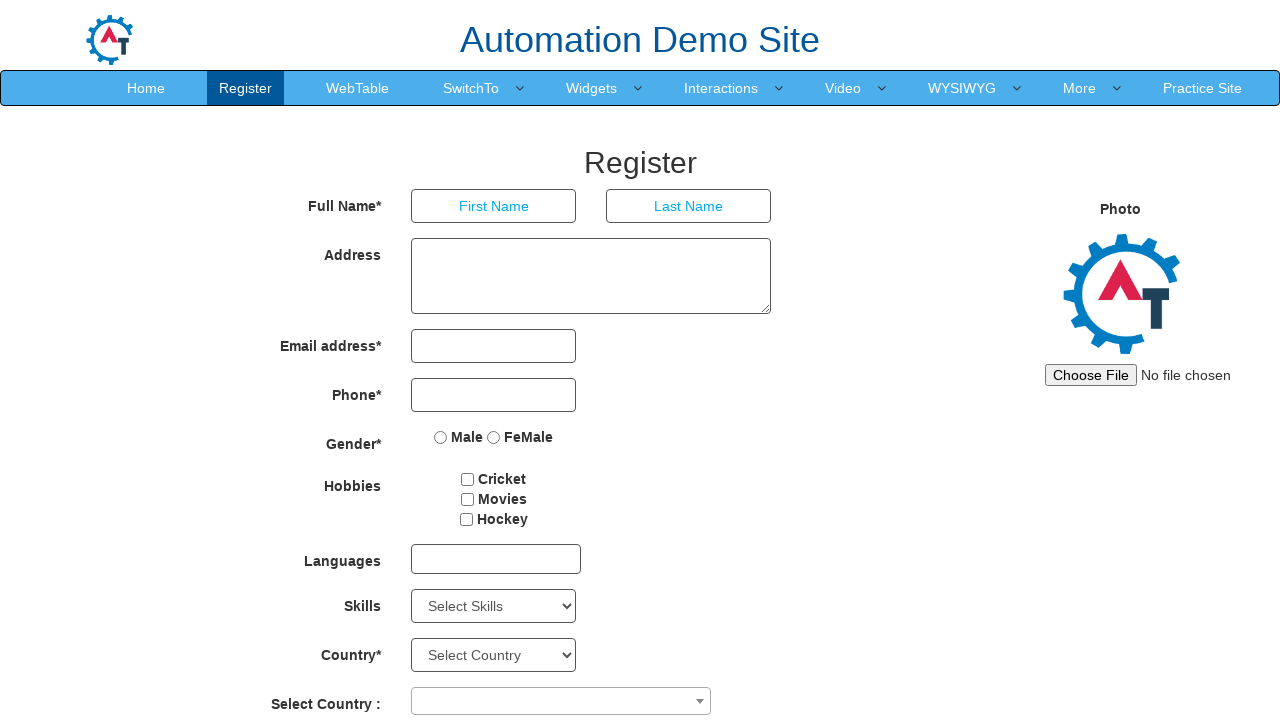

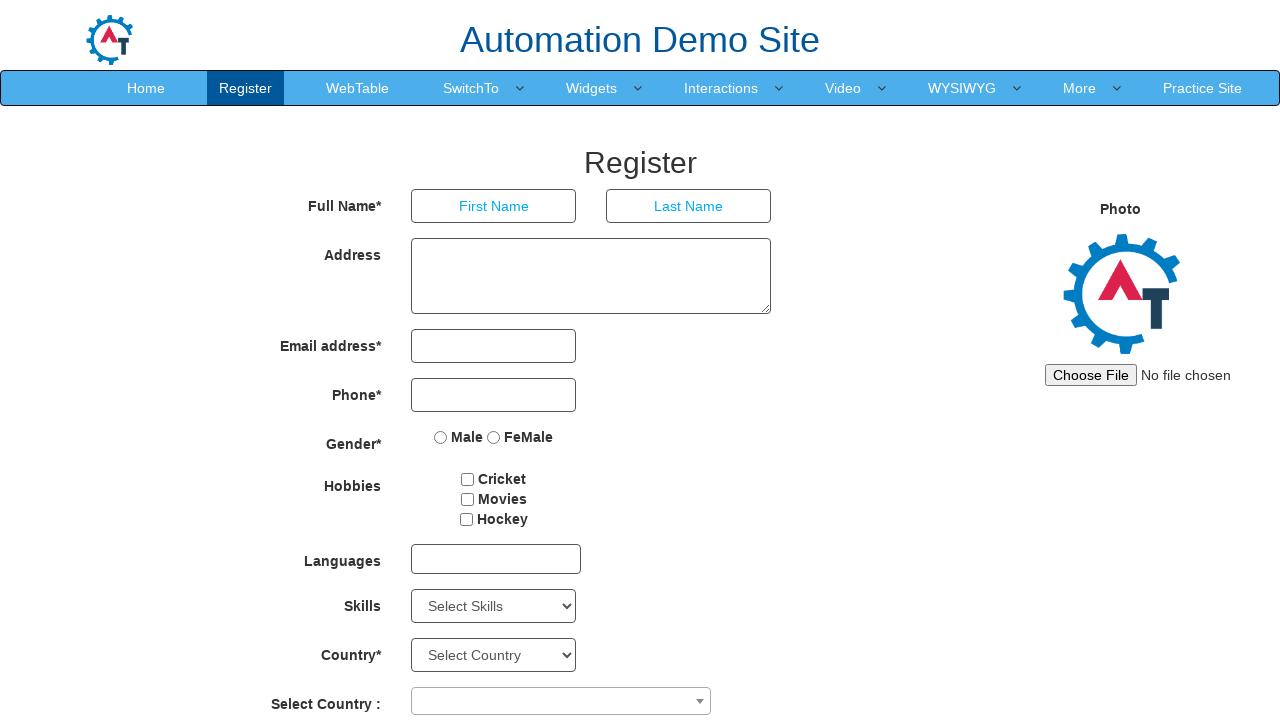